Tests a verification flow by clicking a verify button and checking for a success message

Starting URL: http://suninjuly.github.io/wait1.html

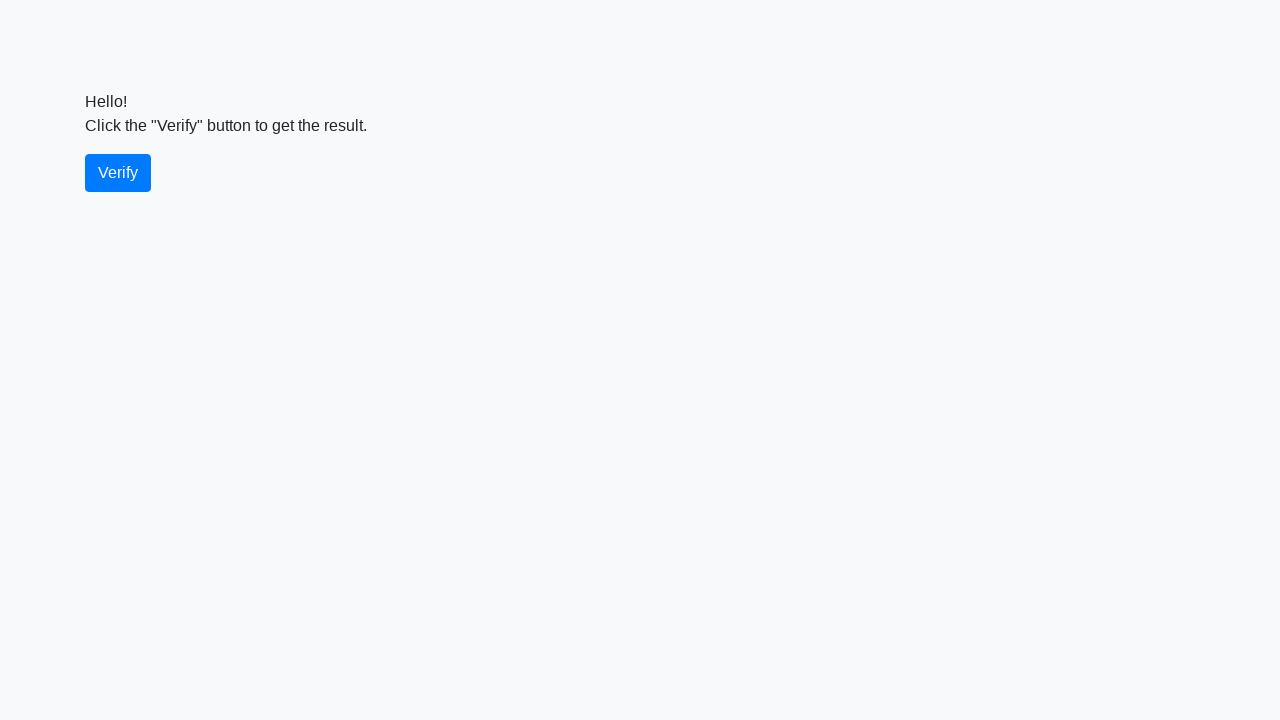

Clicked the verify button at (118, 173) on #verify
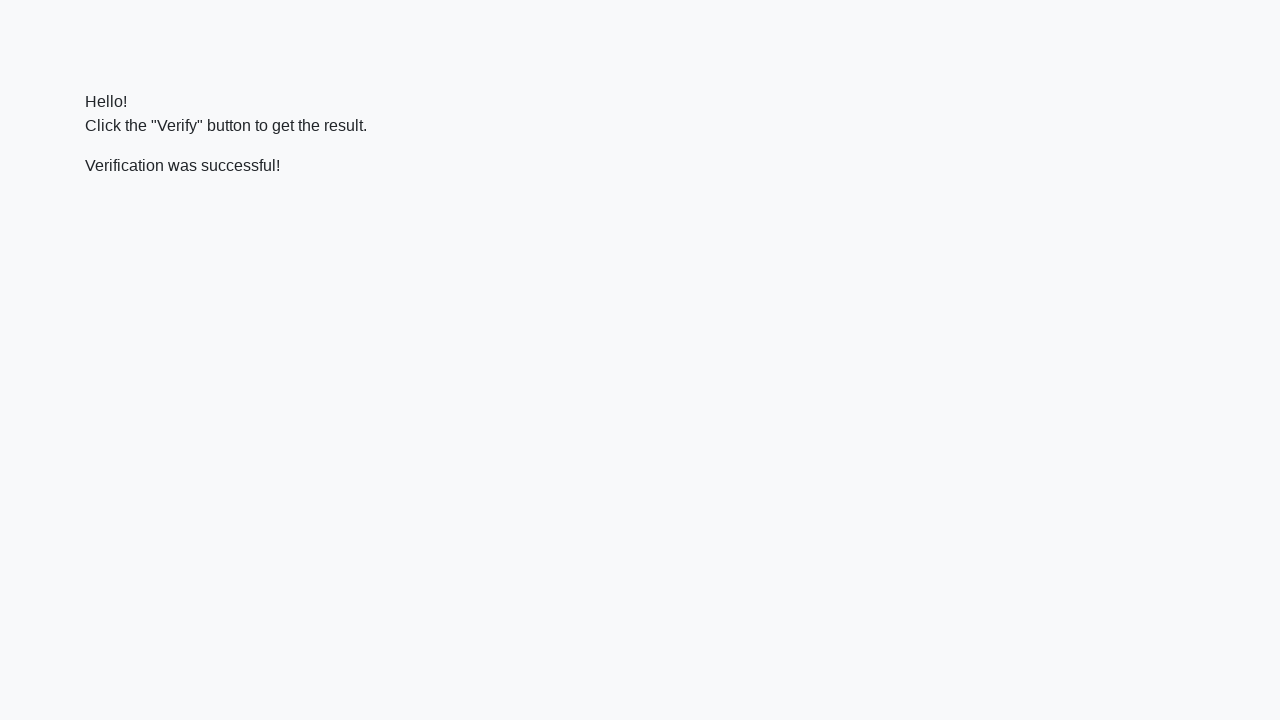

Waited for success message to appear
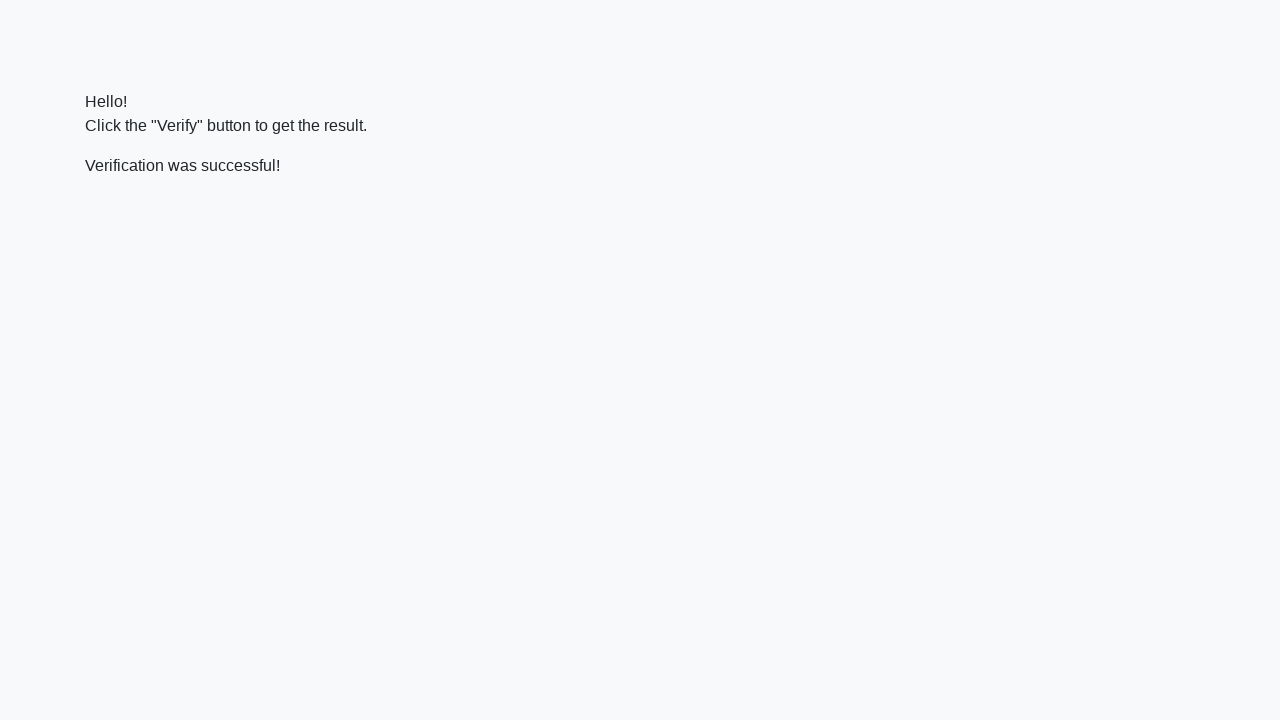

Verified success message contains 'successful'
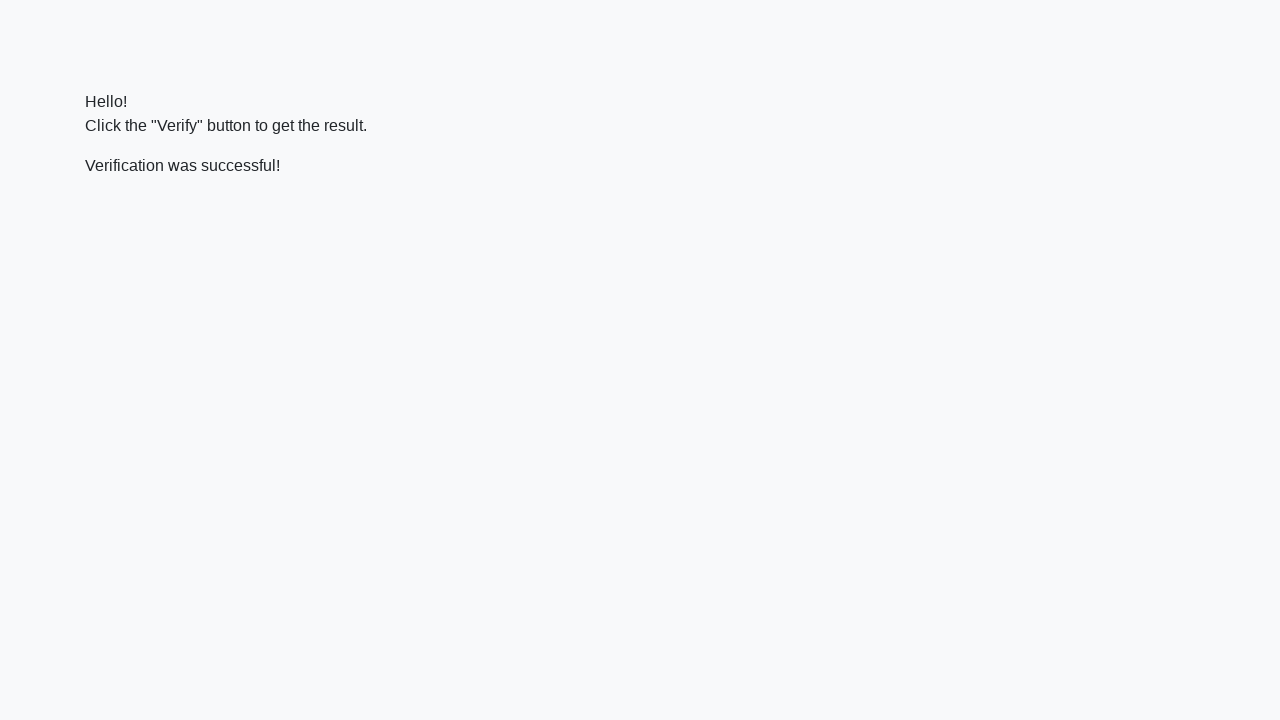

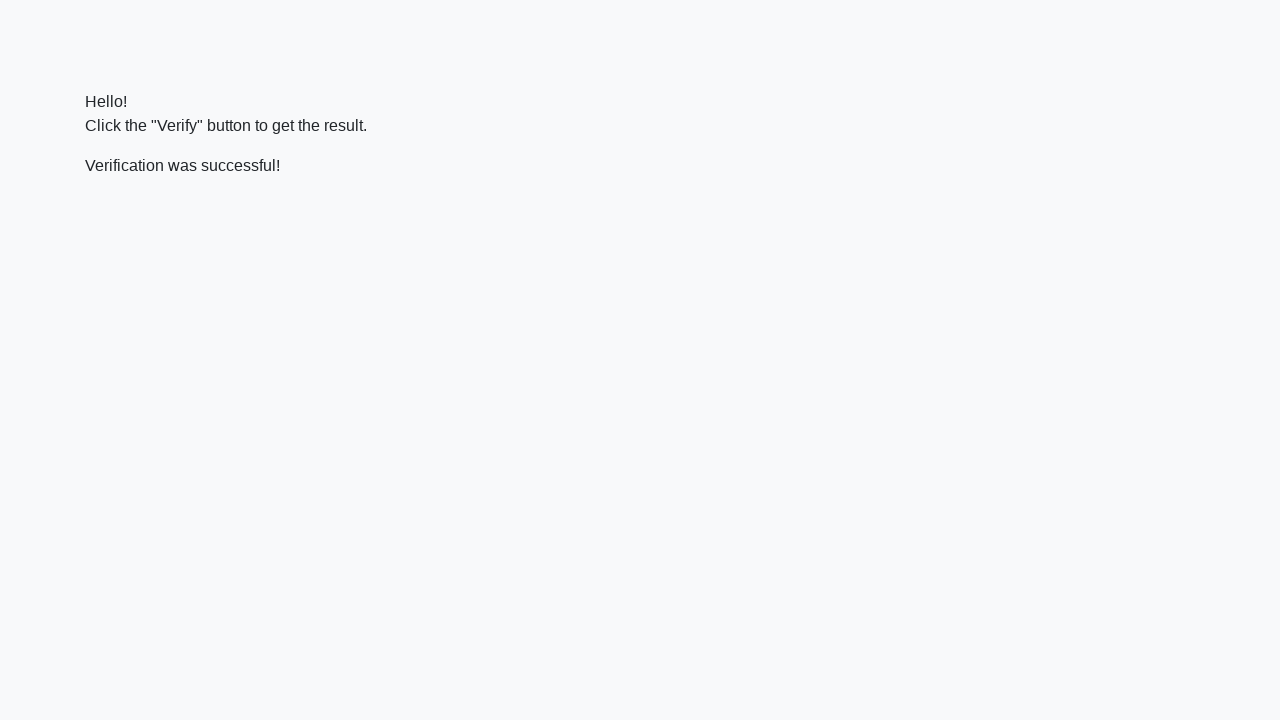